Tests page scrolling functionality by scrolling to the bottom of the page, then back to the top, and refreshing the page

Starting URL: https://www.selenium.dev/

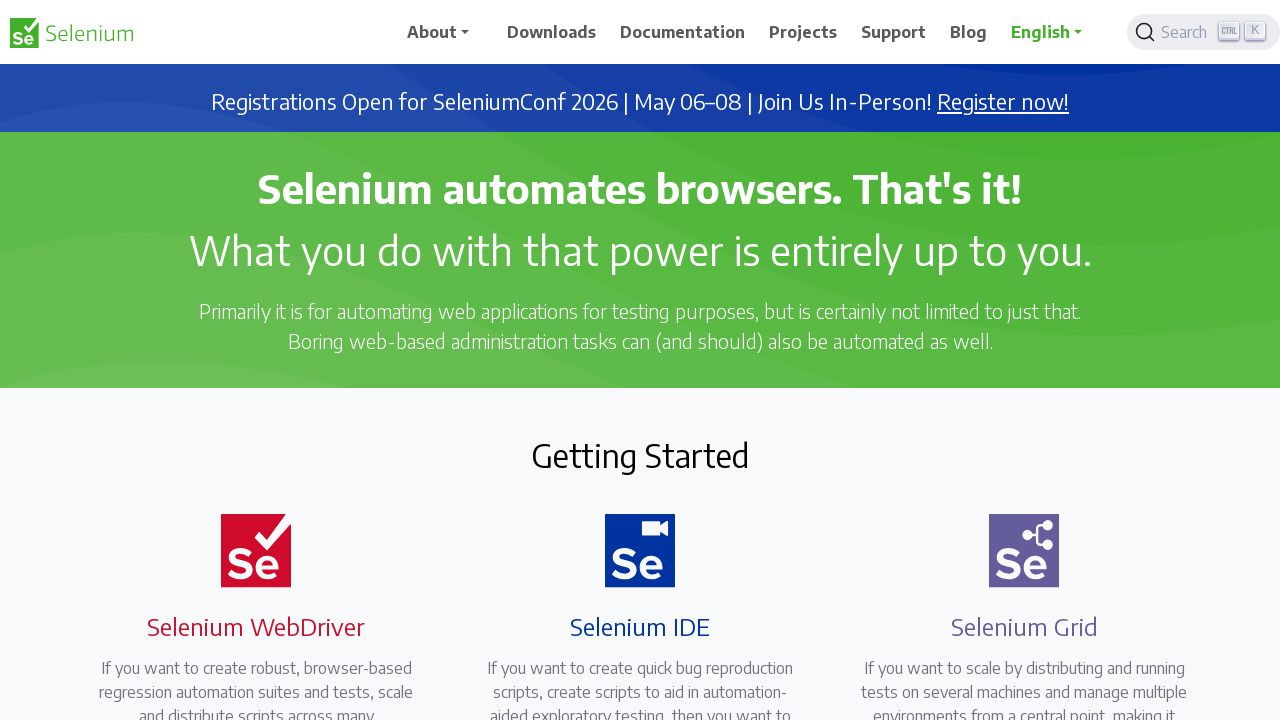

Navigated to https://www.selenium.dev/
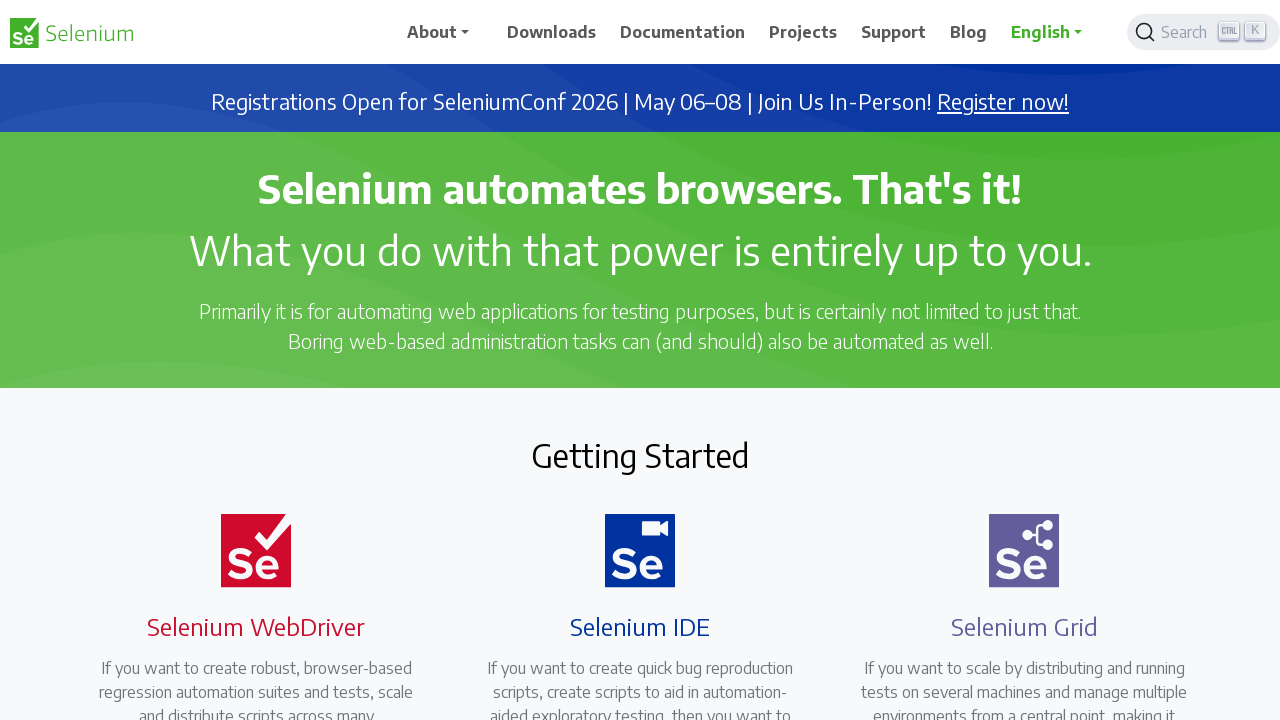

Scrolled page to the bottom
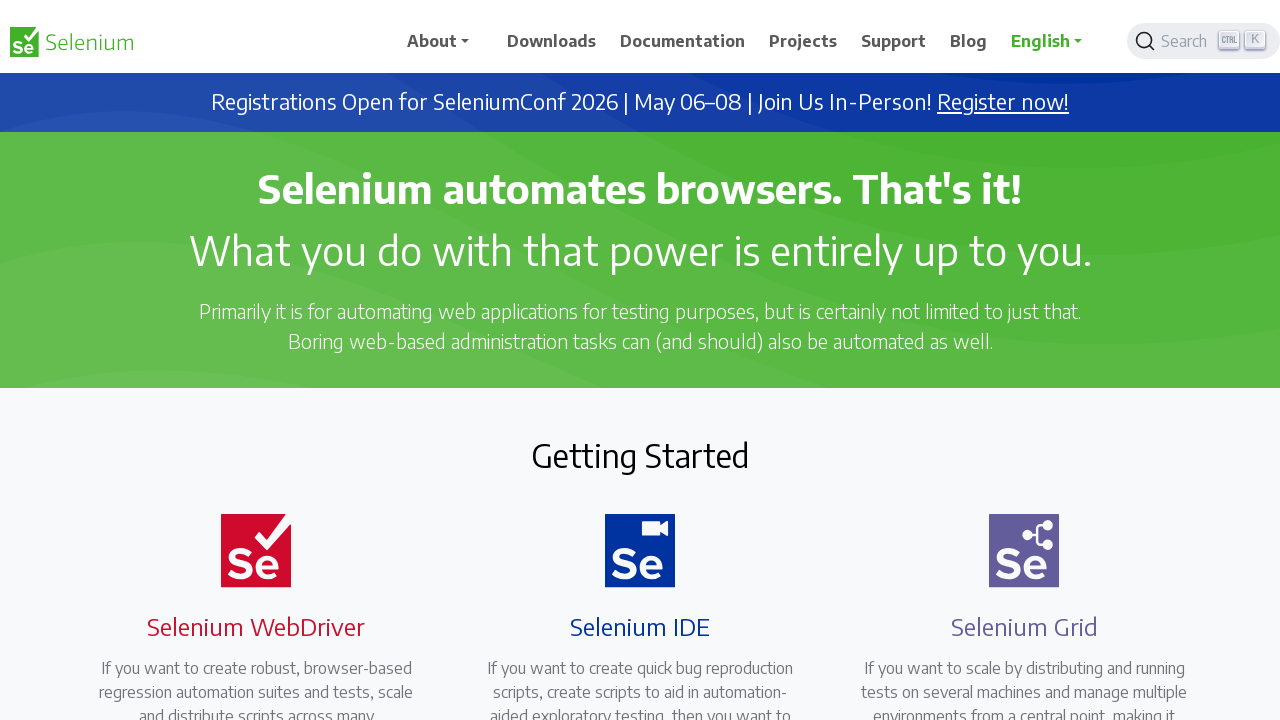

Waited 3 seconds for scroll animation to complete
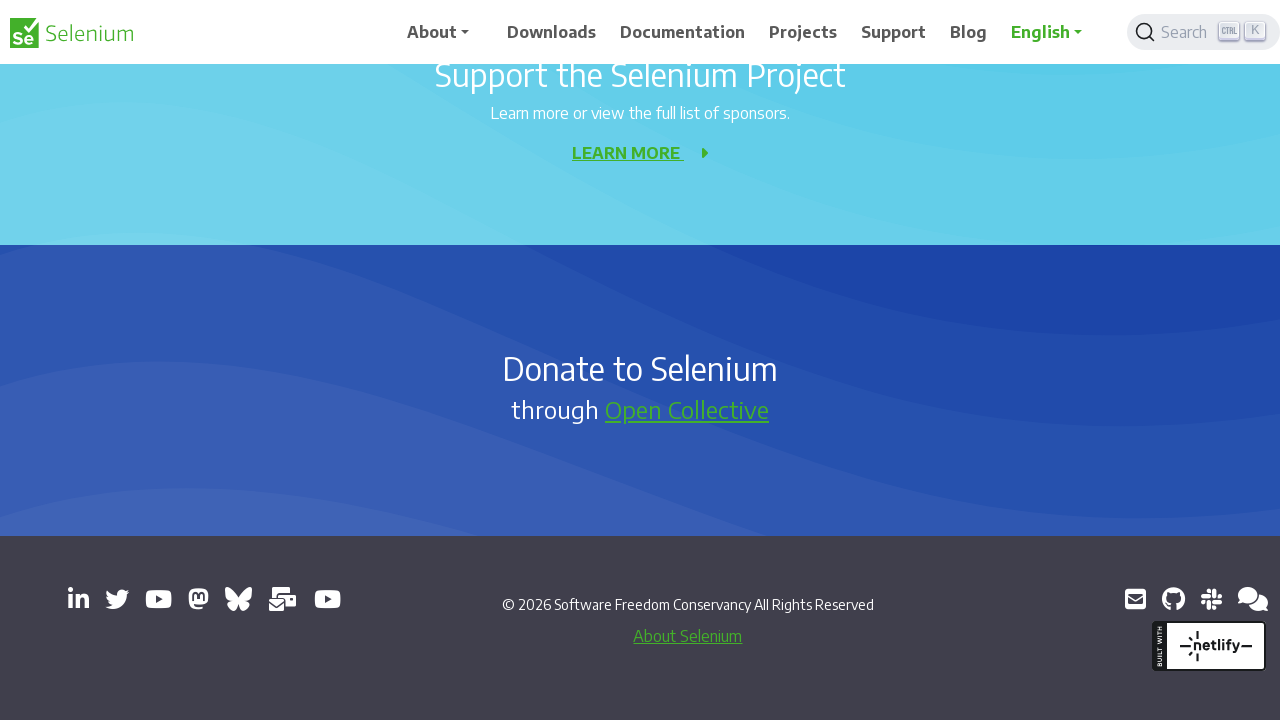

Scrolled page back to the top
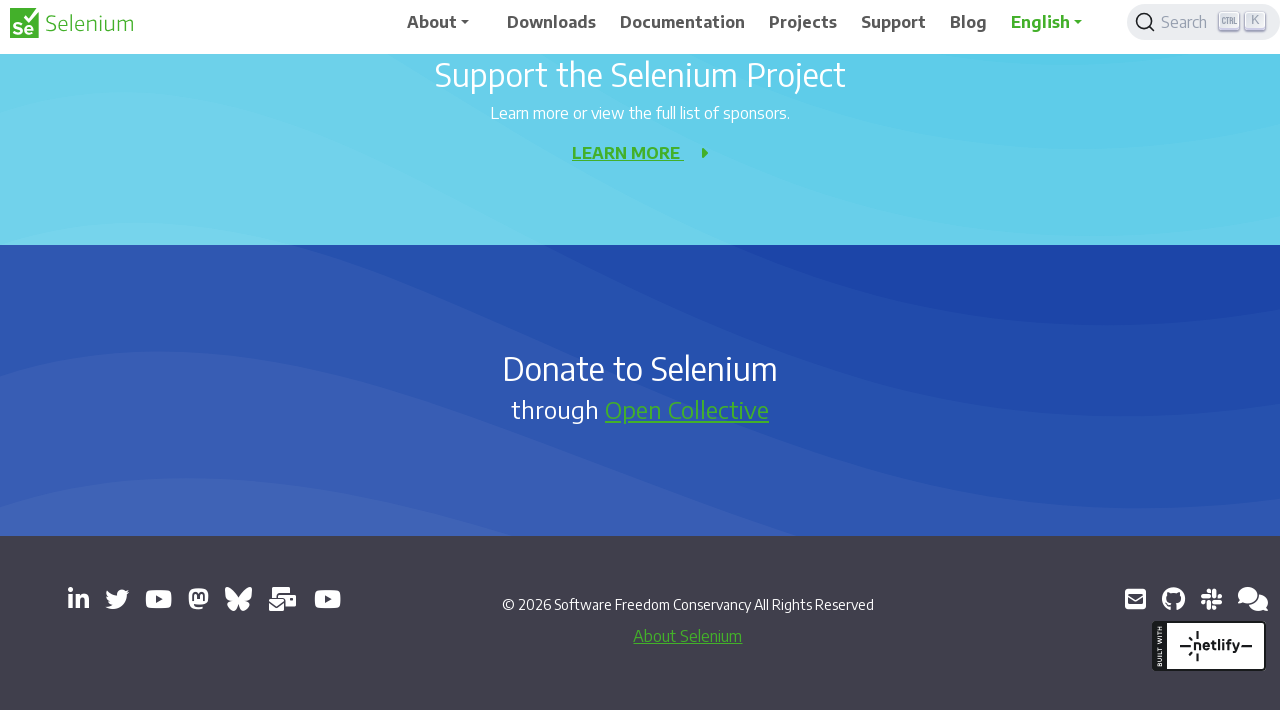

Refreshed the page
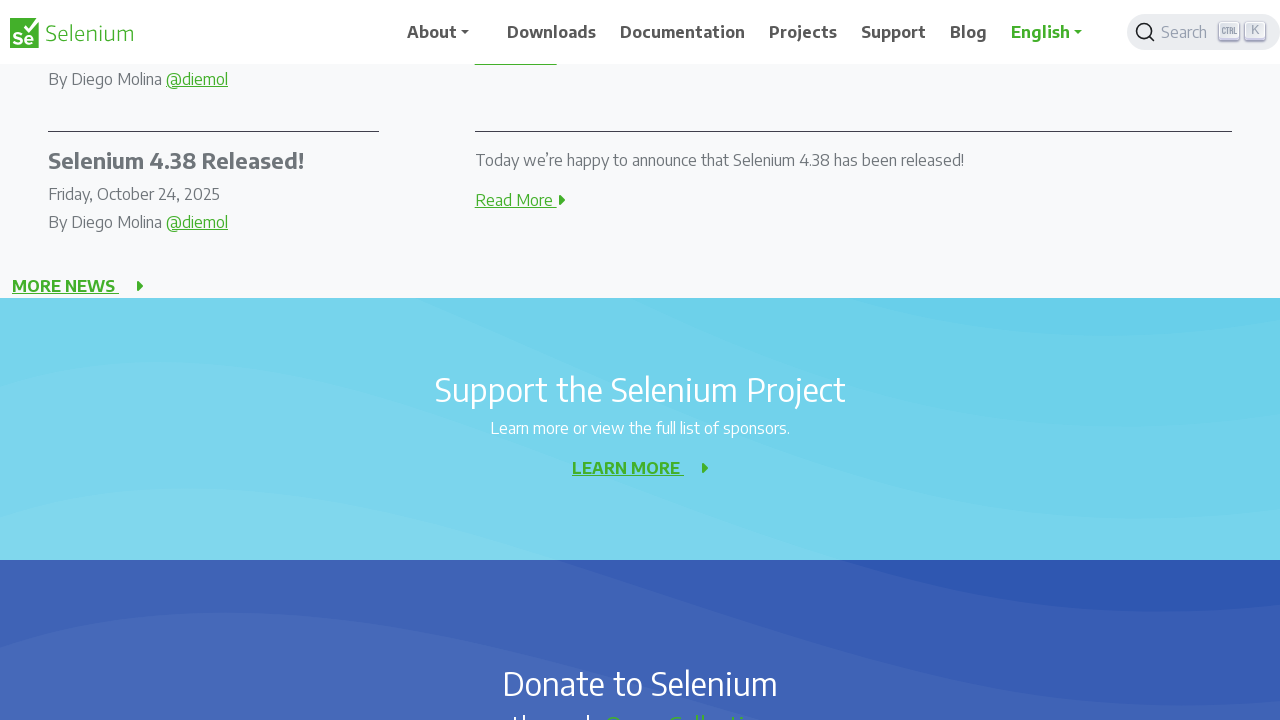

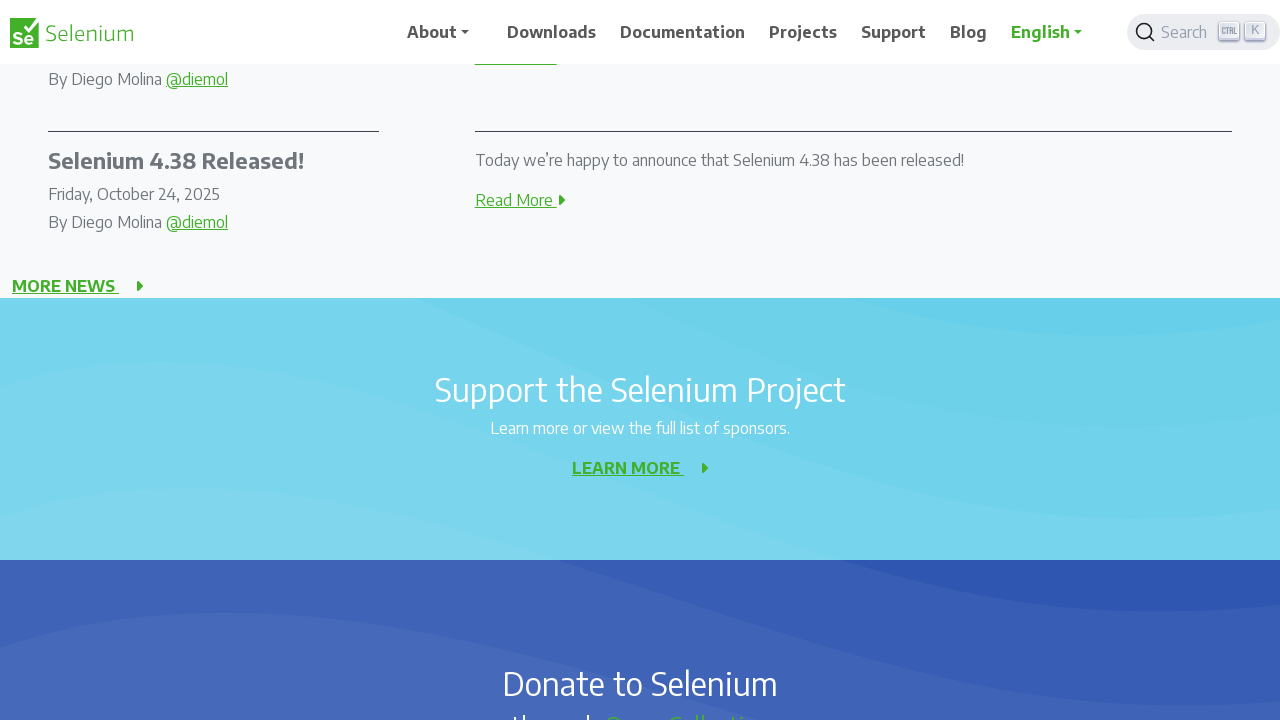